Tests dynamic loading page by clicking the Start button and verifying that "Hello World!" text appears after loading completes

Starting URL: https://automationfc.github.io/dynamic-loading/

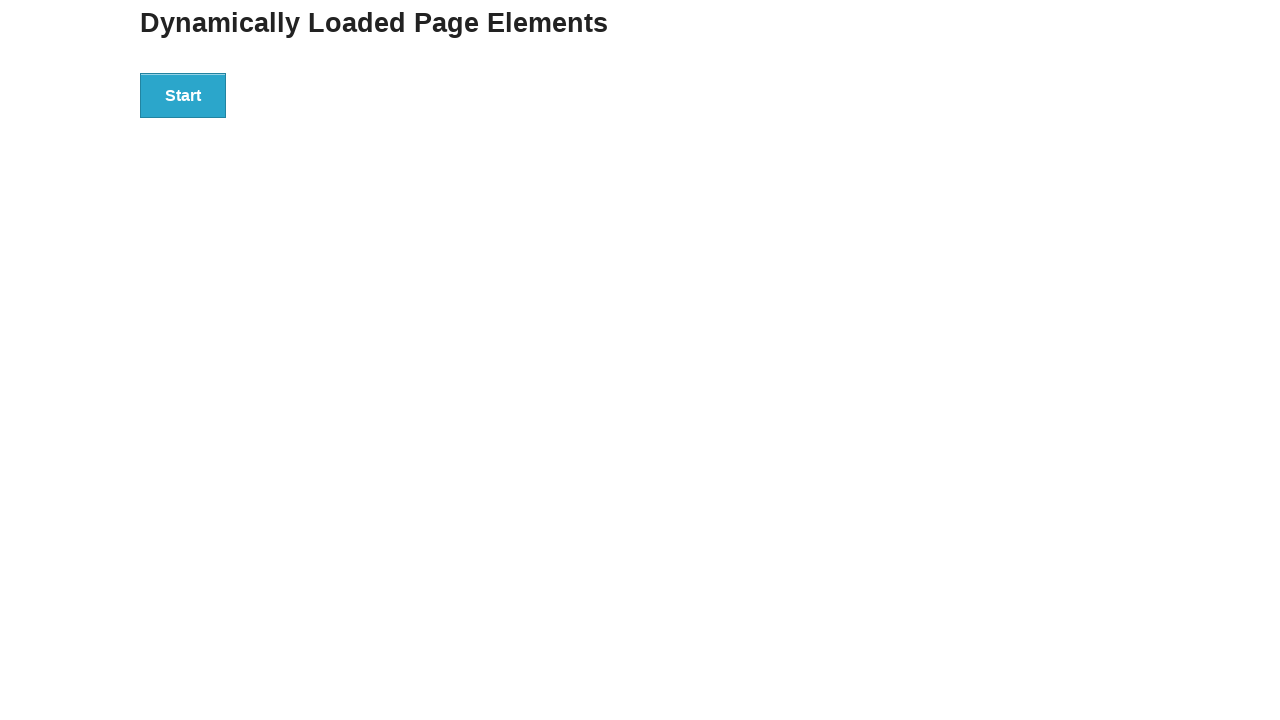

Navigated to dynamic loading test page
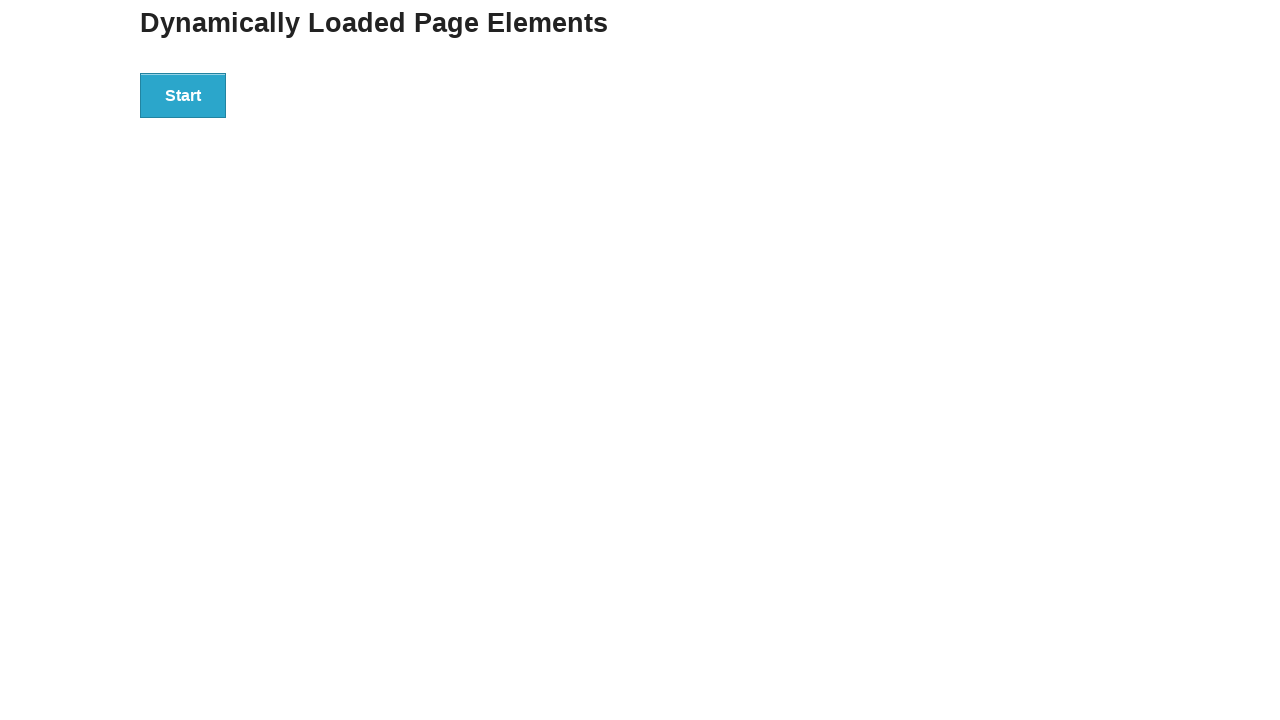

Clicked the Start button to initiate dynamic loading at (183, 95) on xpath=//button[text()='Start']
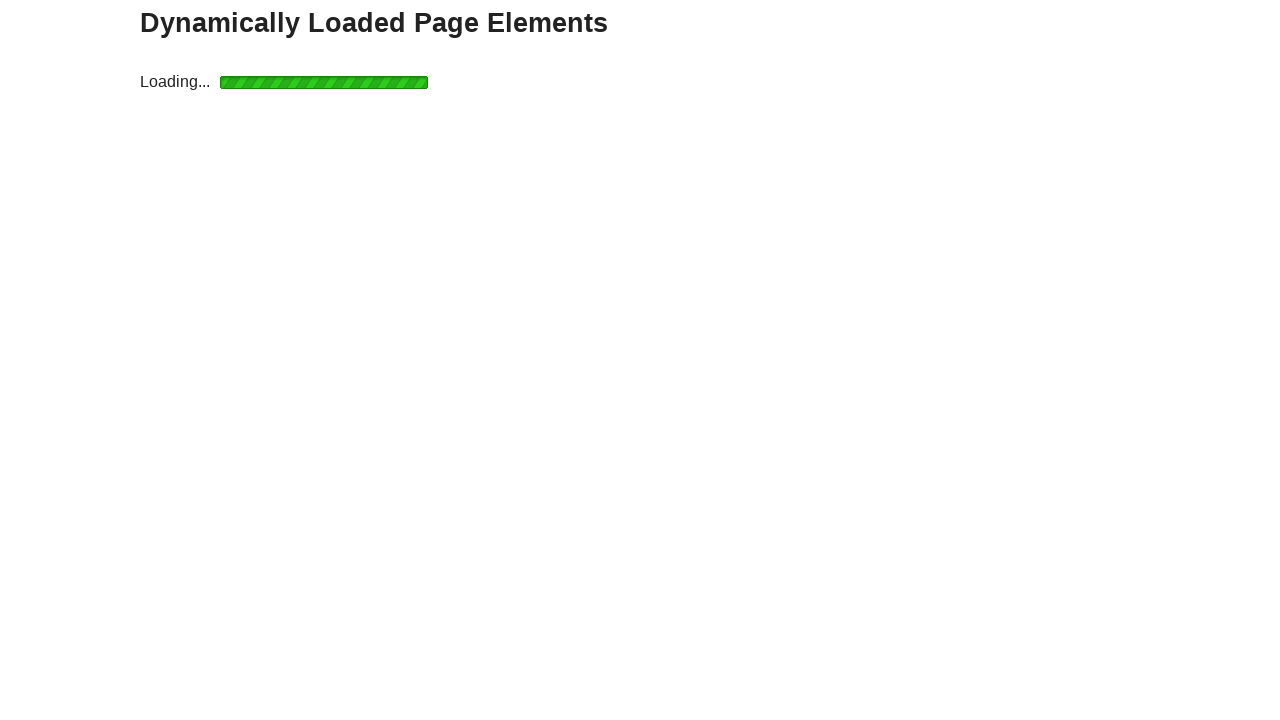

Waited for 'Hello World!' text to appear after loading completes
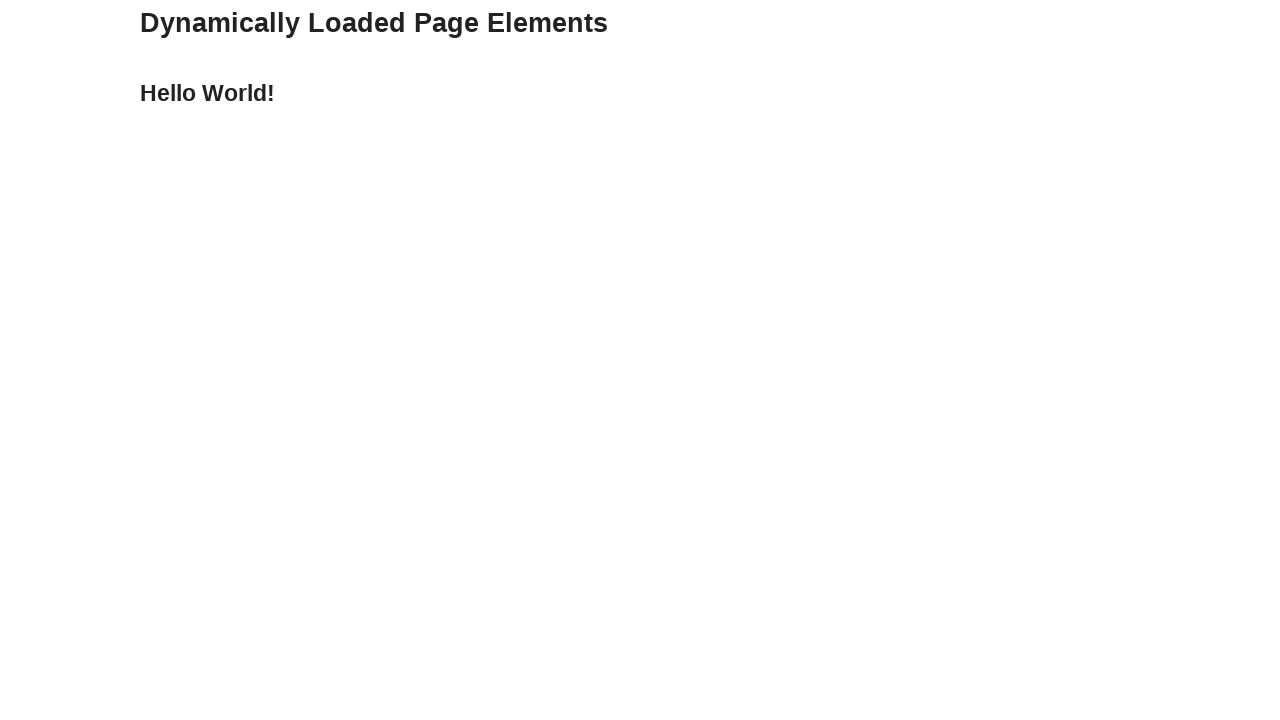

Verified that 'Hello World!' text is displayed correctly
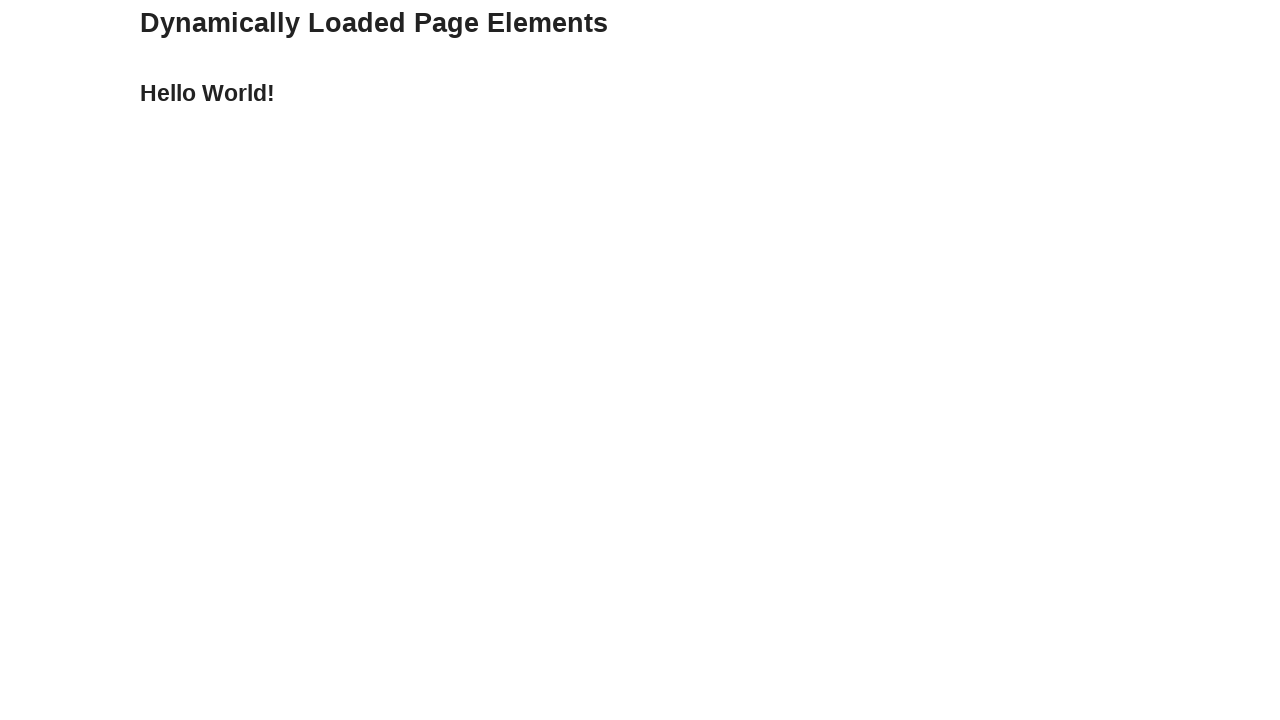

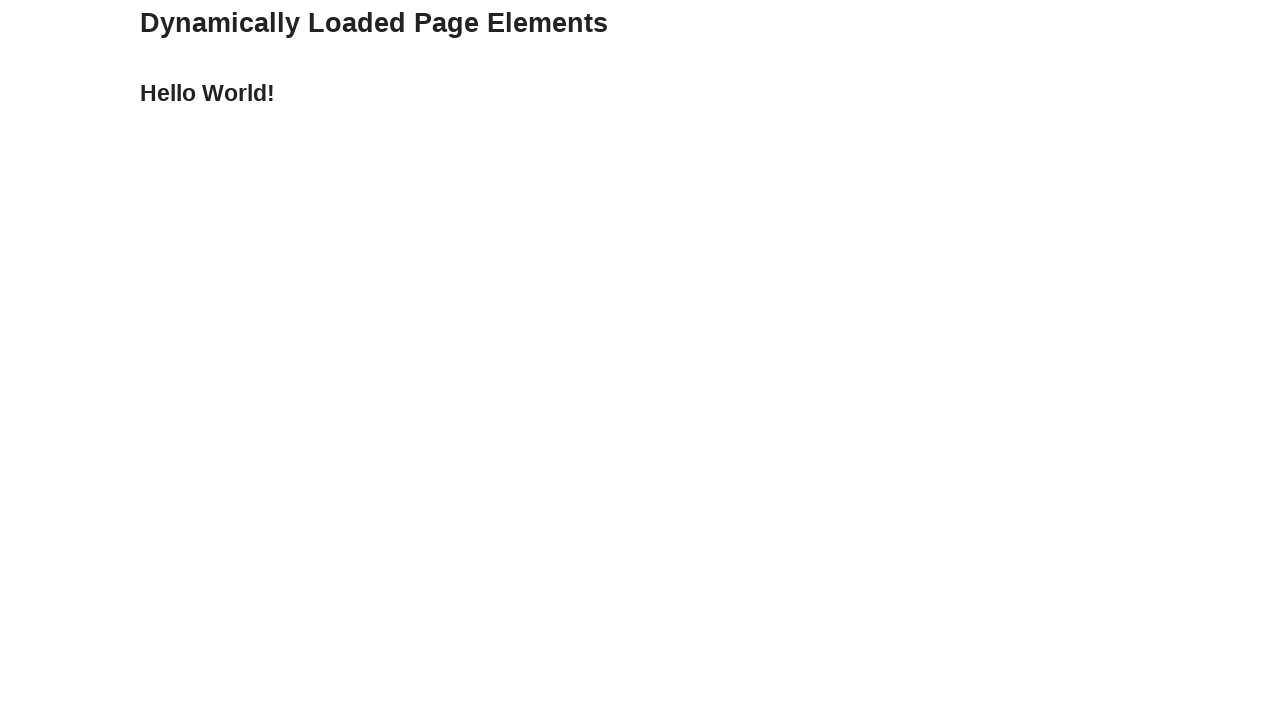